Tests applying a discount coupon (sert500) to a product in the cart and verifies that 500 rubles discount is correctly applied to the order total

Starting URL: http://intershop5.skillbox.ru/

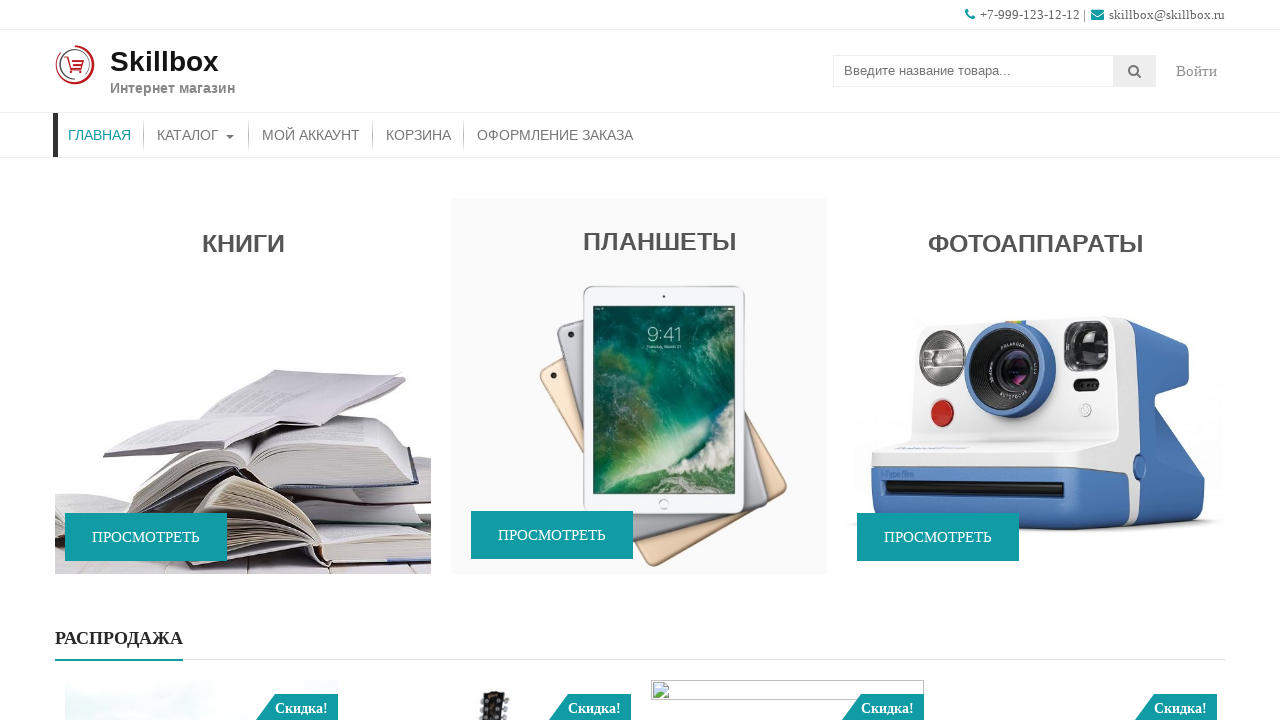

Filled search field with product name 'BEKO WRE64P1BWW' on input.search-field
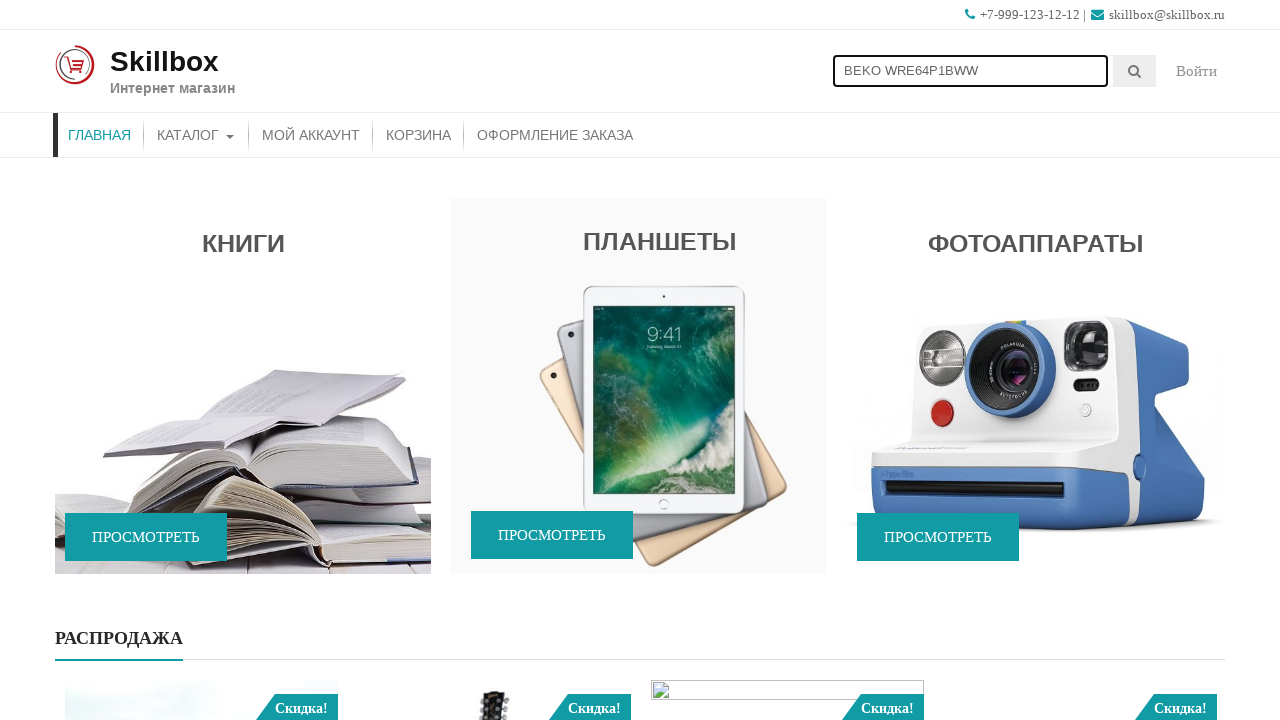

Clicked search submit button at (1135, 71) on button.searchsubmit
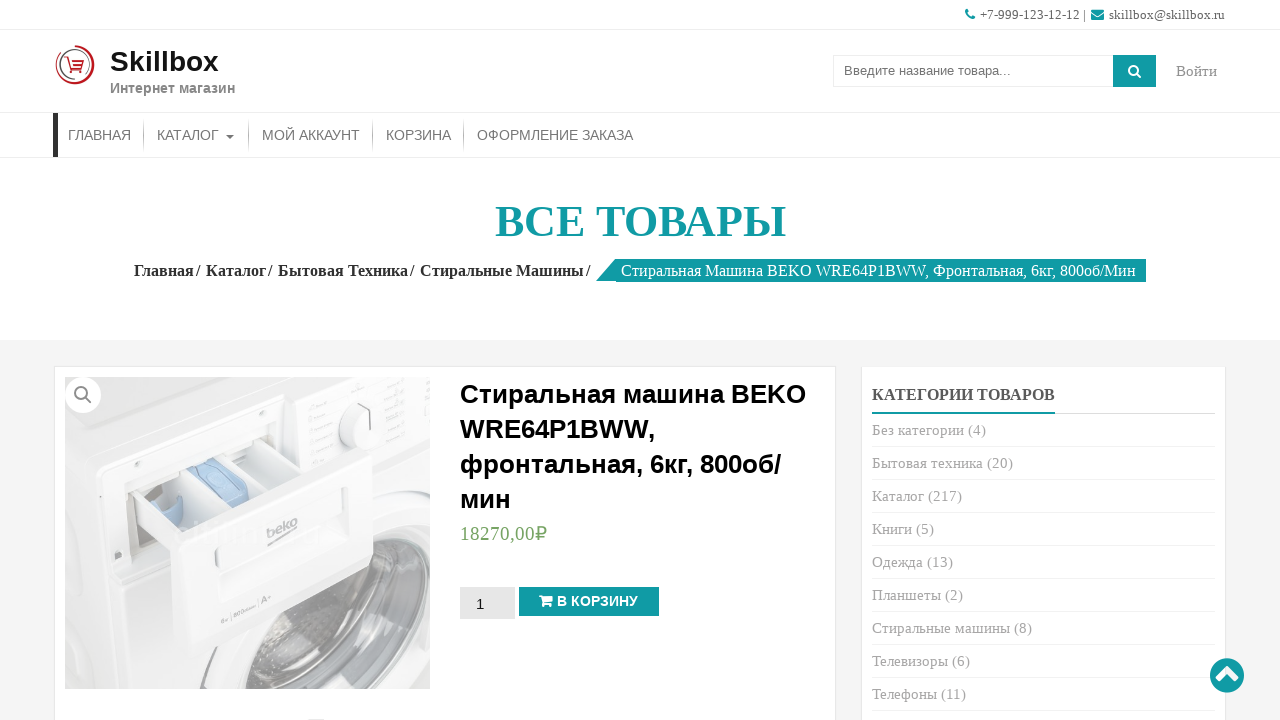

Search results loaded and add to cart button appeared
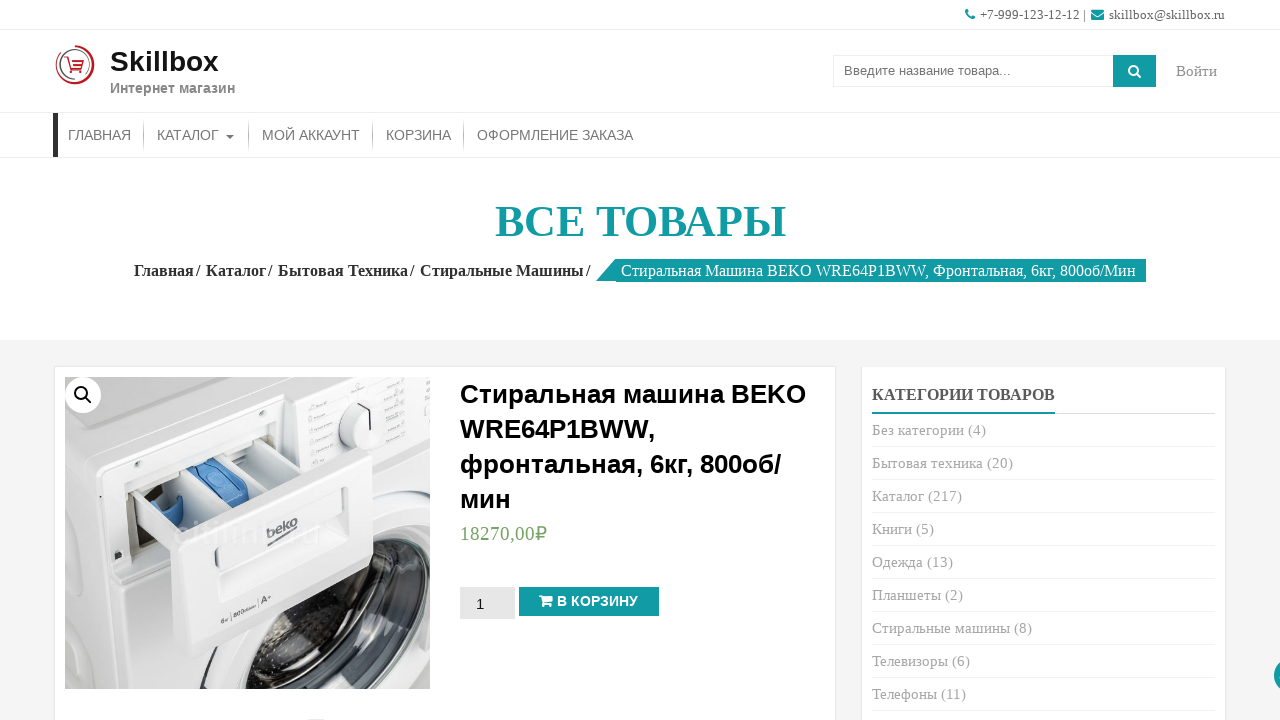

Clicked add to cart button at (589, 602) on xpath=//div[@class='summary entry-summary']//button[@type = 'submit']
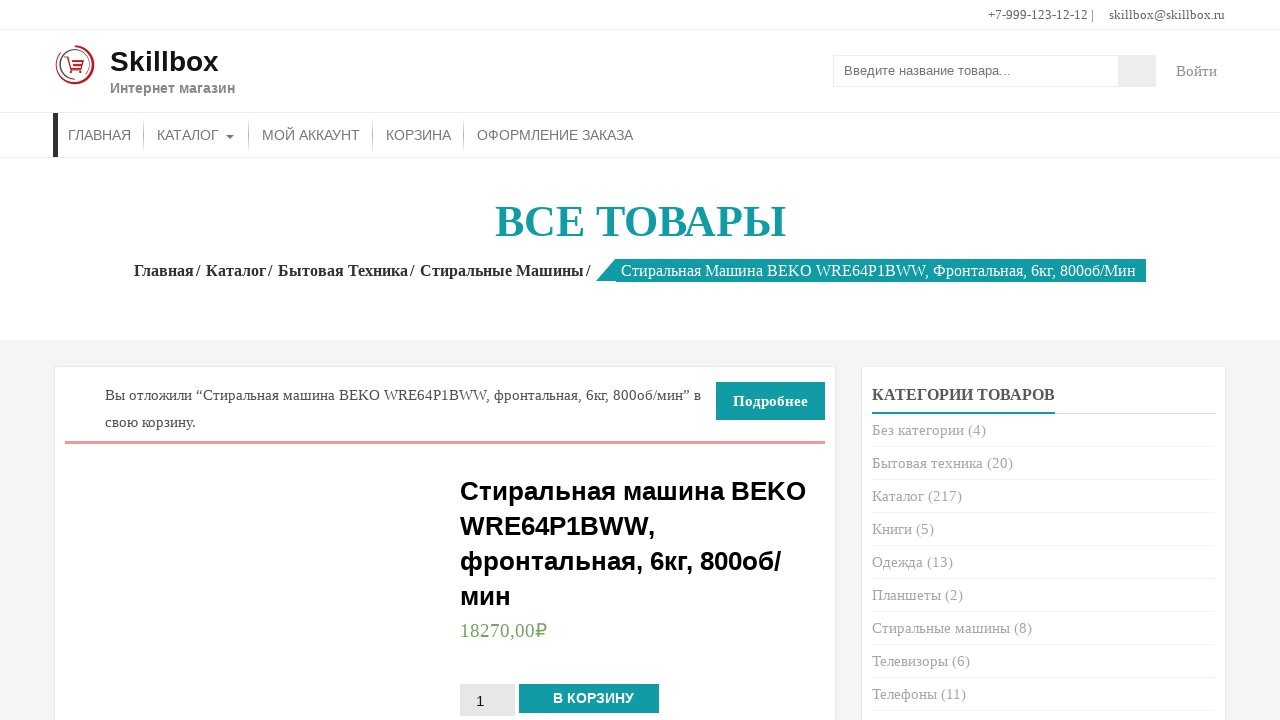

Product added to cart success message appeared
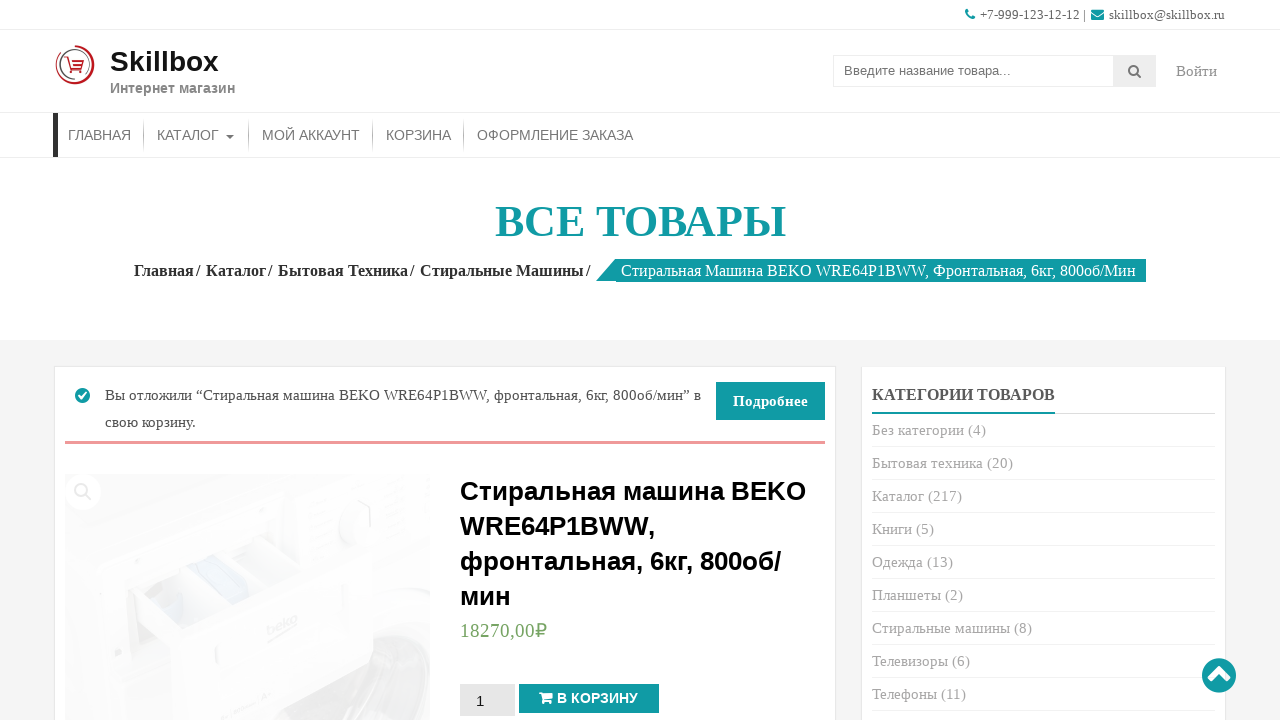

Clicked link to view cart at (770, 401) on xpath=//div[@class='woocommerce-notices-wrapper']//a
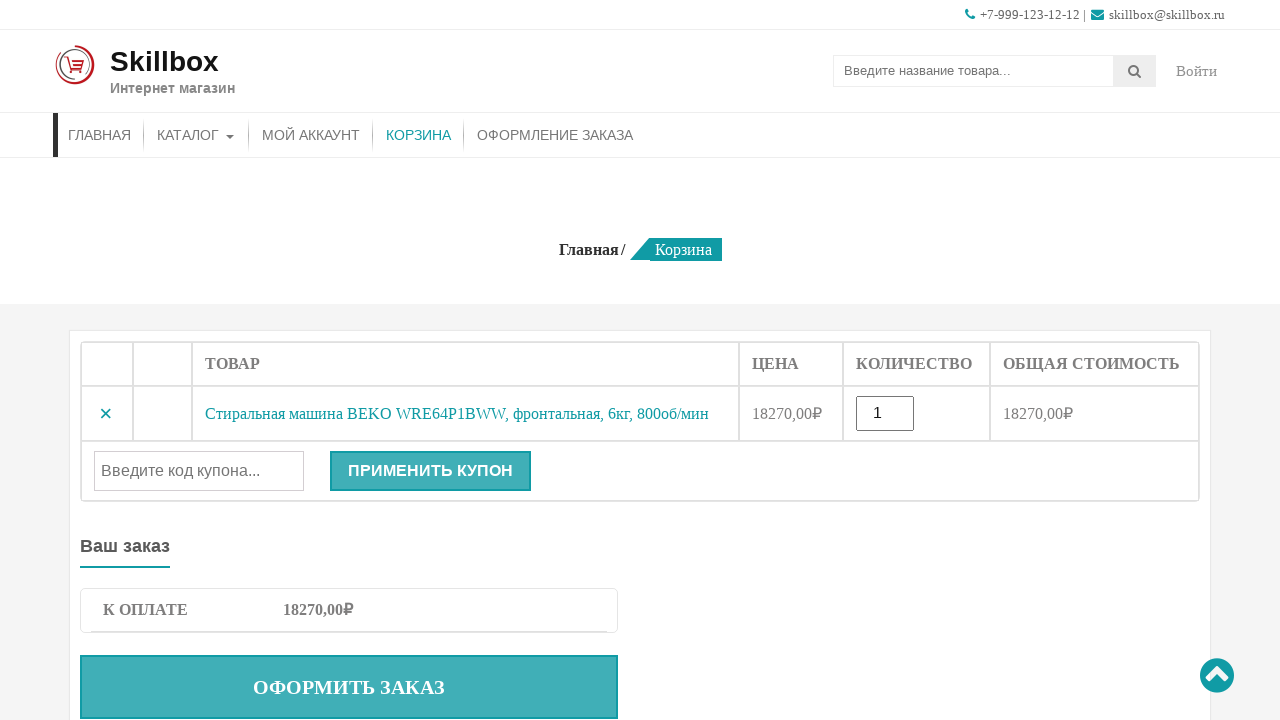

Cart page loaded with product price displayed
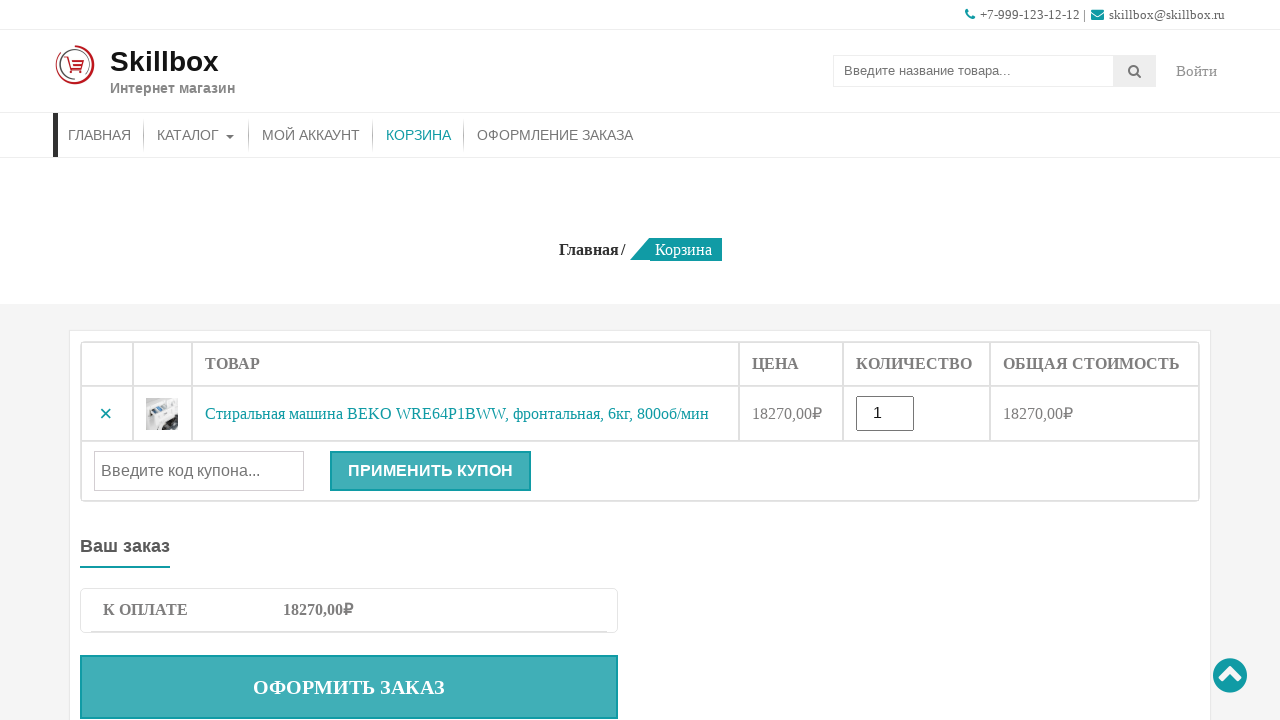

Filled coupon field with code 'sert500' on //div[@class='coupon']//input
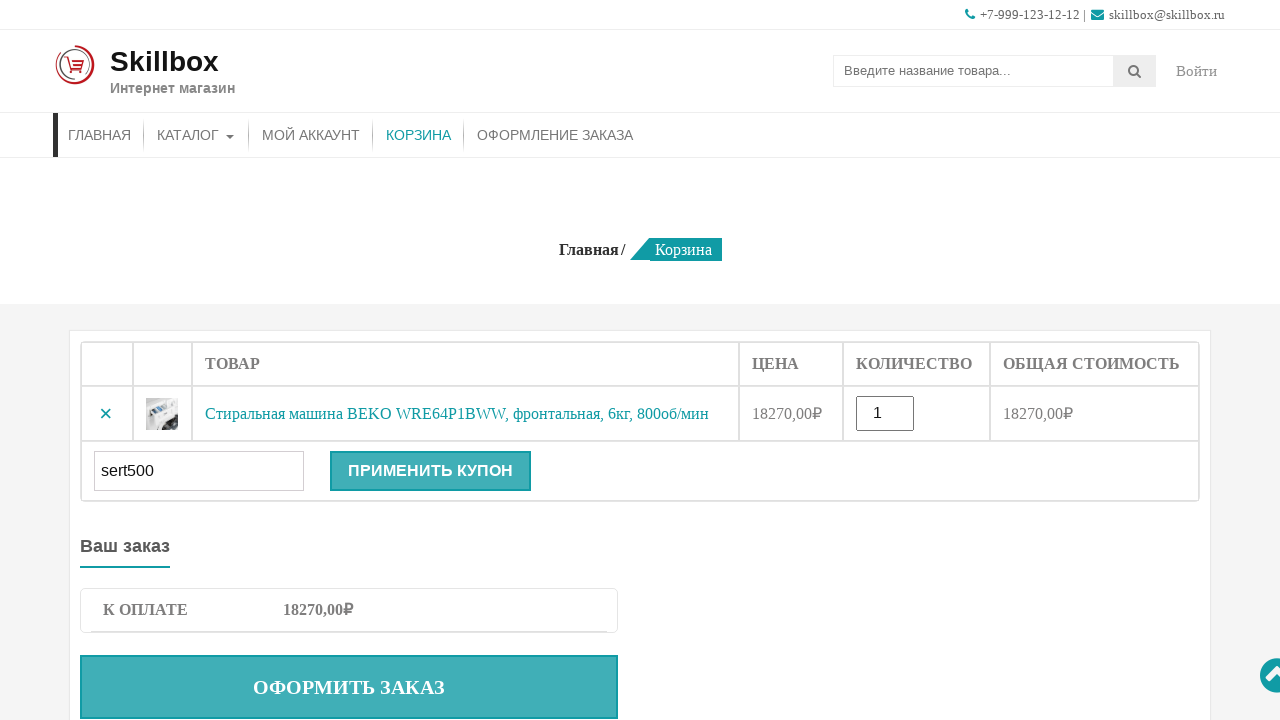

Clicked apply coupon button at (430, 471) on xpath=//div[@class='coupon']//button
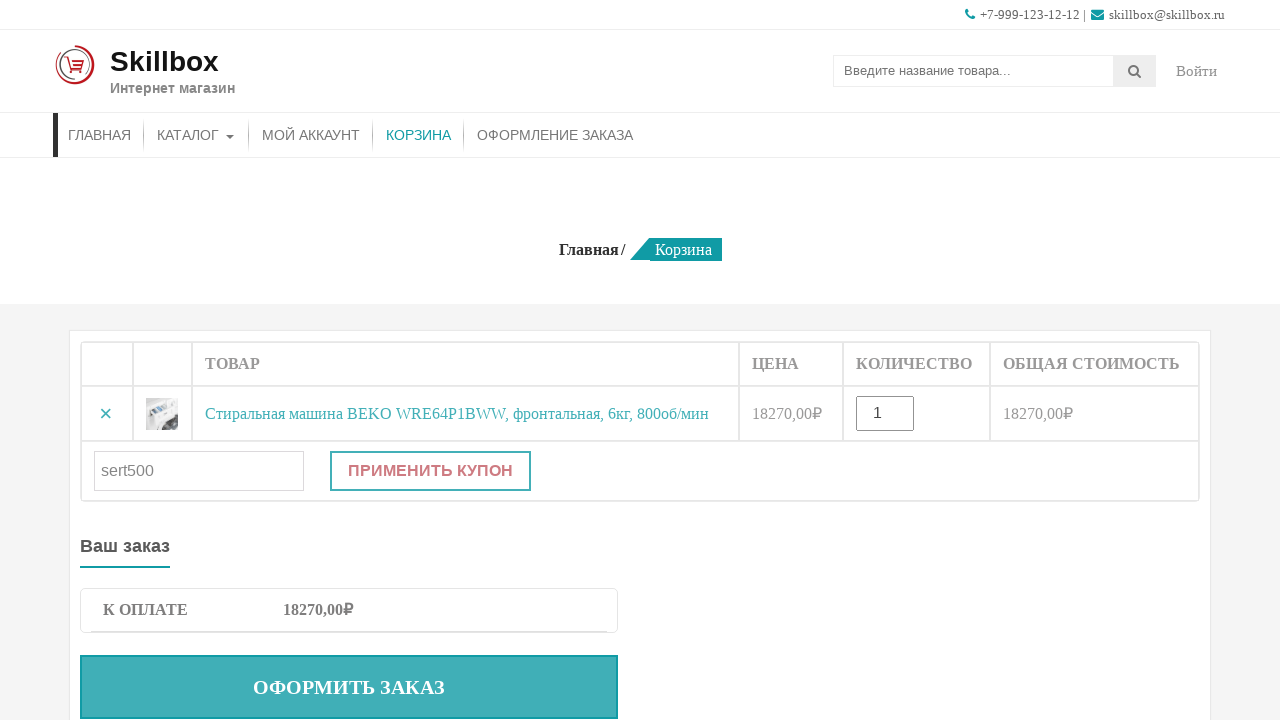

Coupon applied alert message appeared
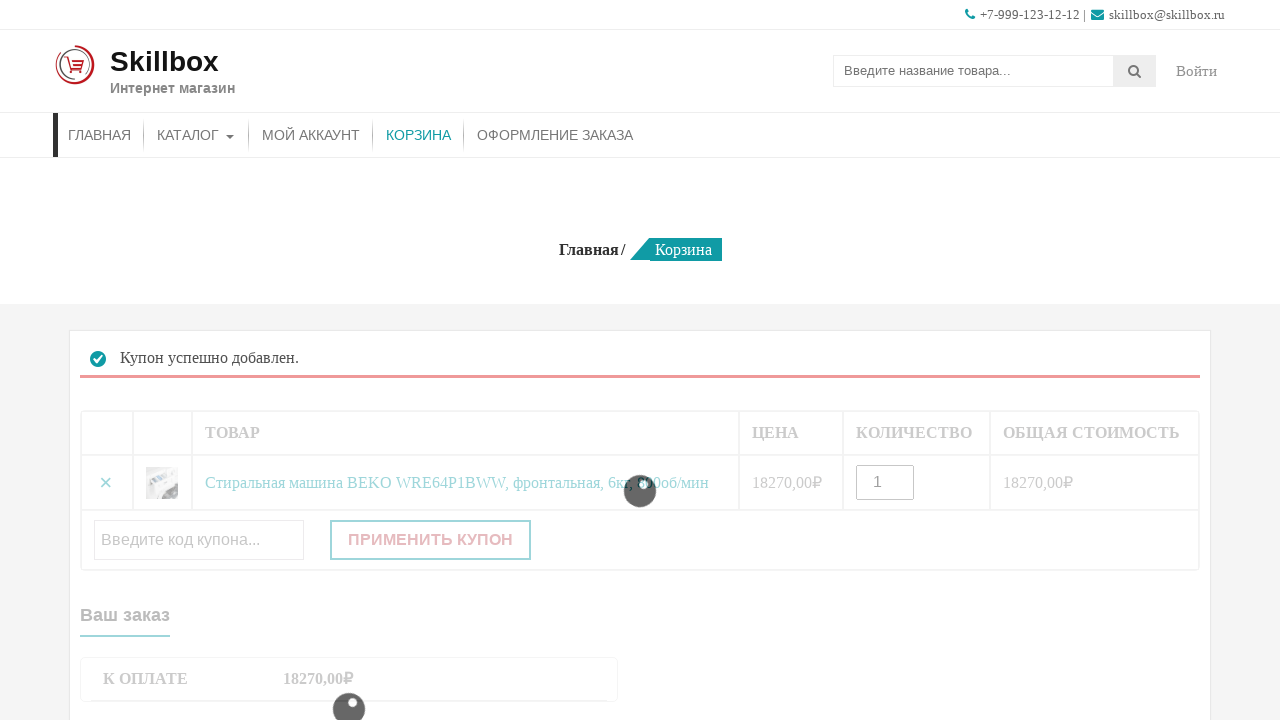

Verified 500 rubles discount row (sert500 coupon) appeared in cart totals
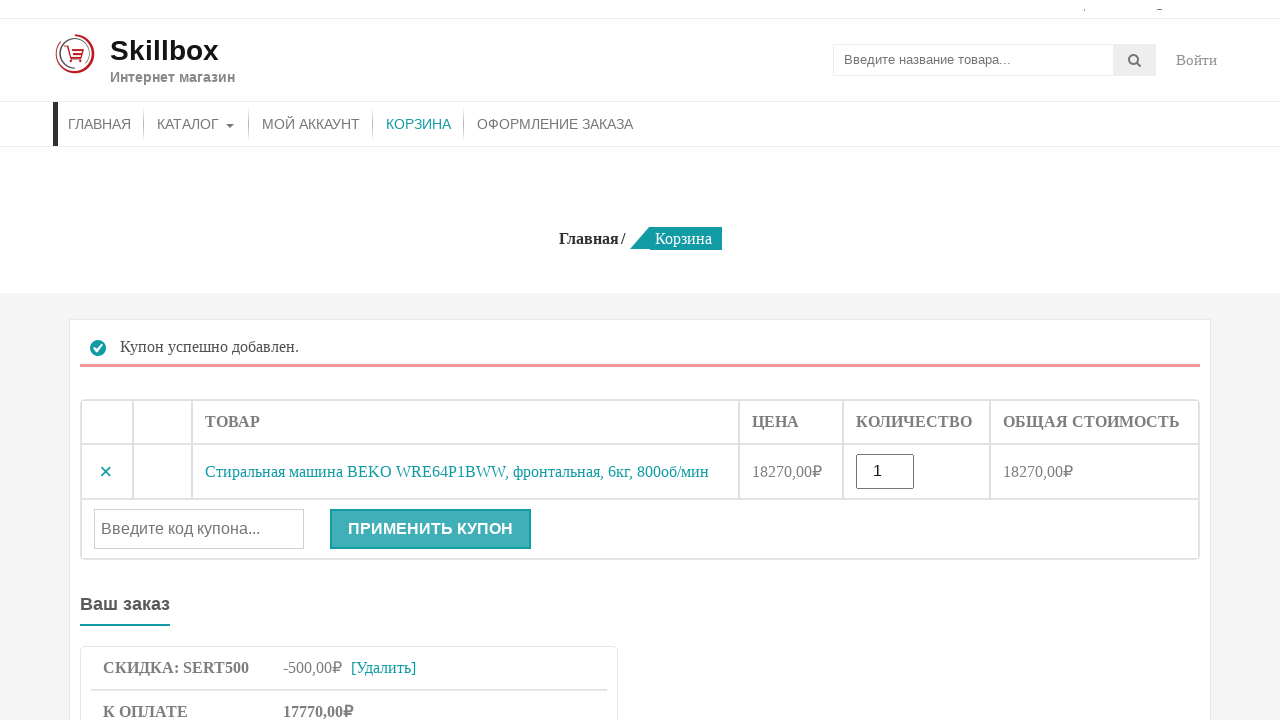

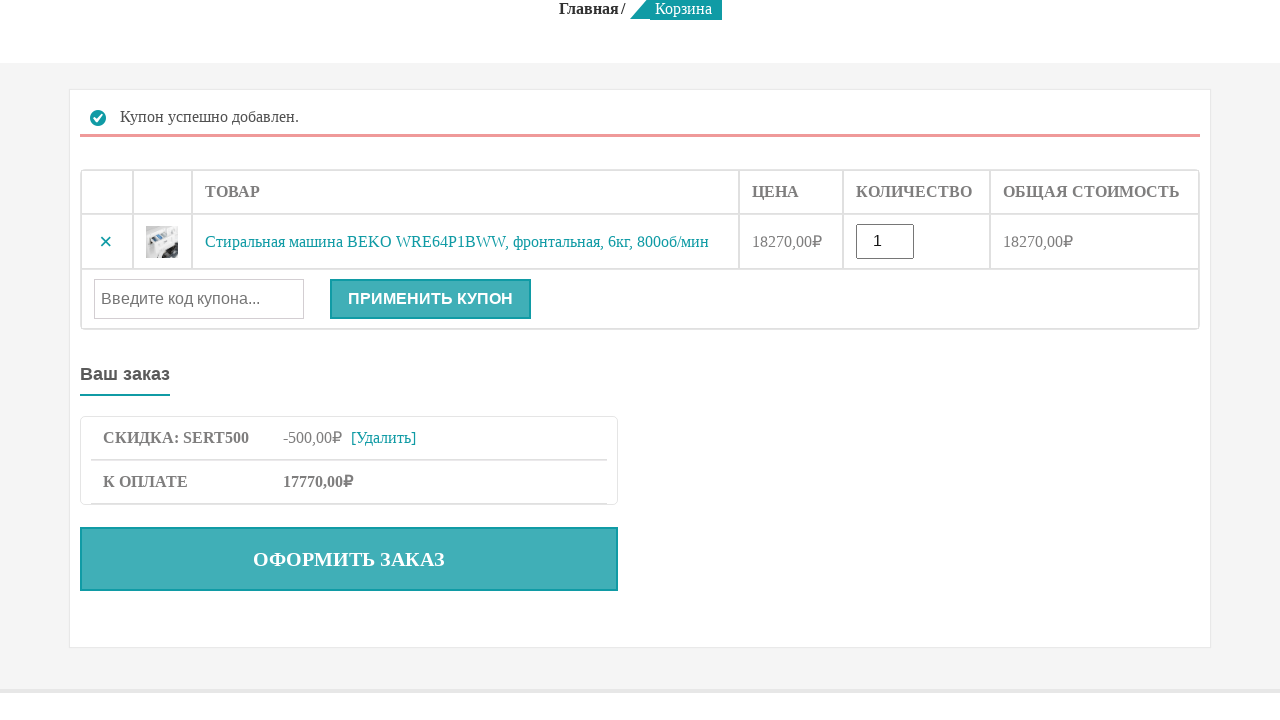